Tests interaction with a whiteboard page by clicking on an element, triggering a page refresh via JavaScript, and accepting the resulting browser alert dialog.

Starting URL: https://www.tutorialspoint.com/whiteboard.htm

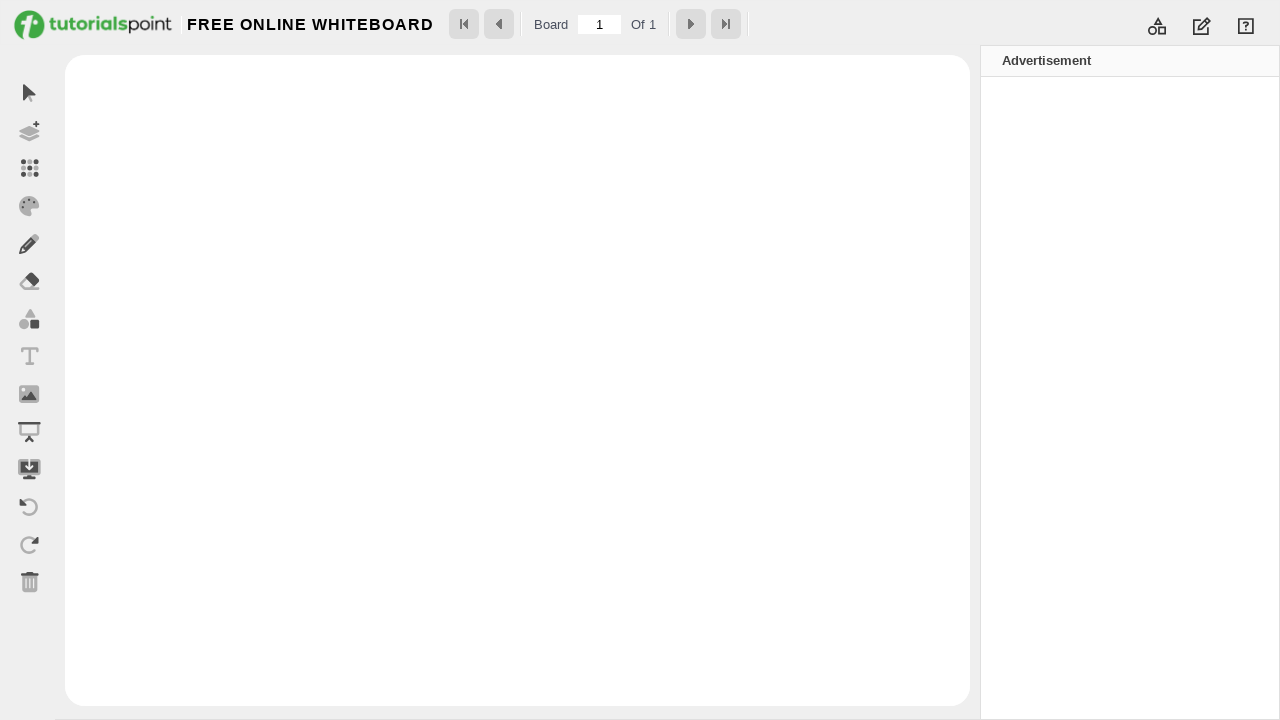

Clicked on the text anchor element in whiteboard at (28, 357) on xpath=//a[@id='ancText']/div
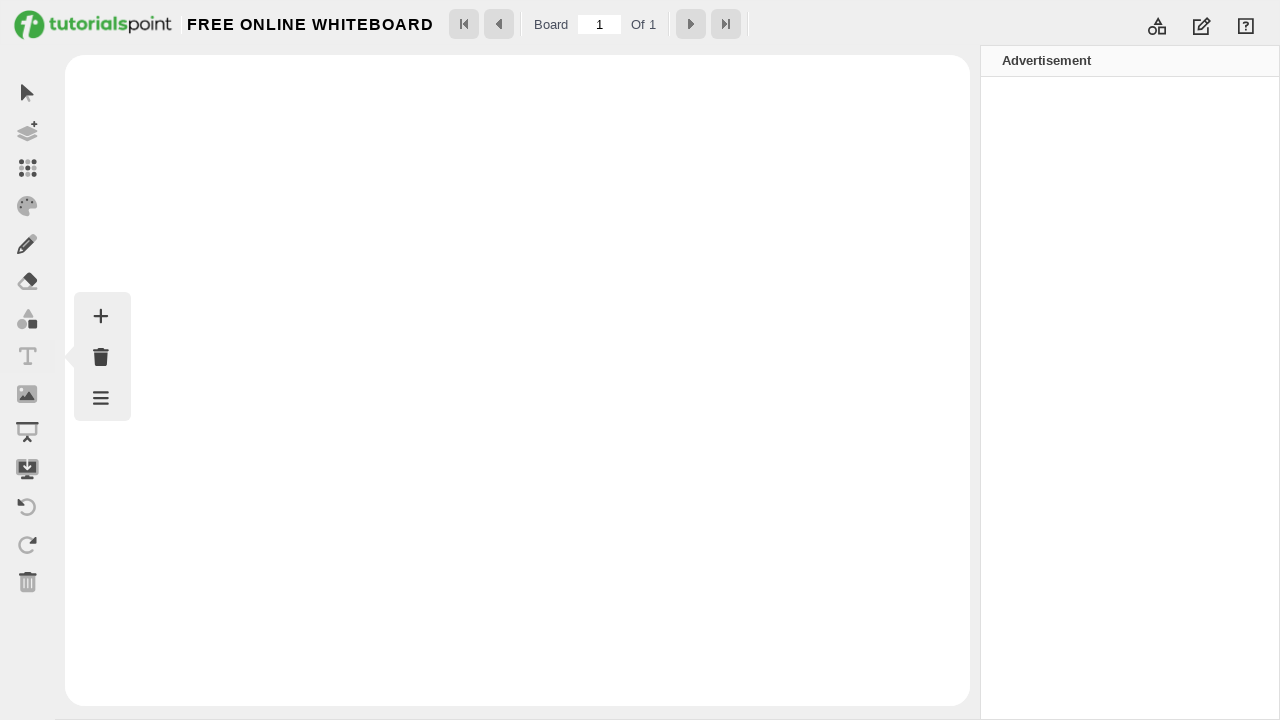

Triggered page refresh via JavaScript history.go(0)
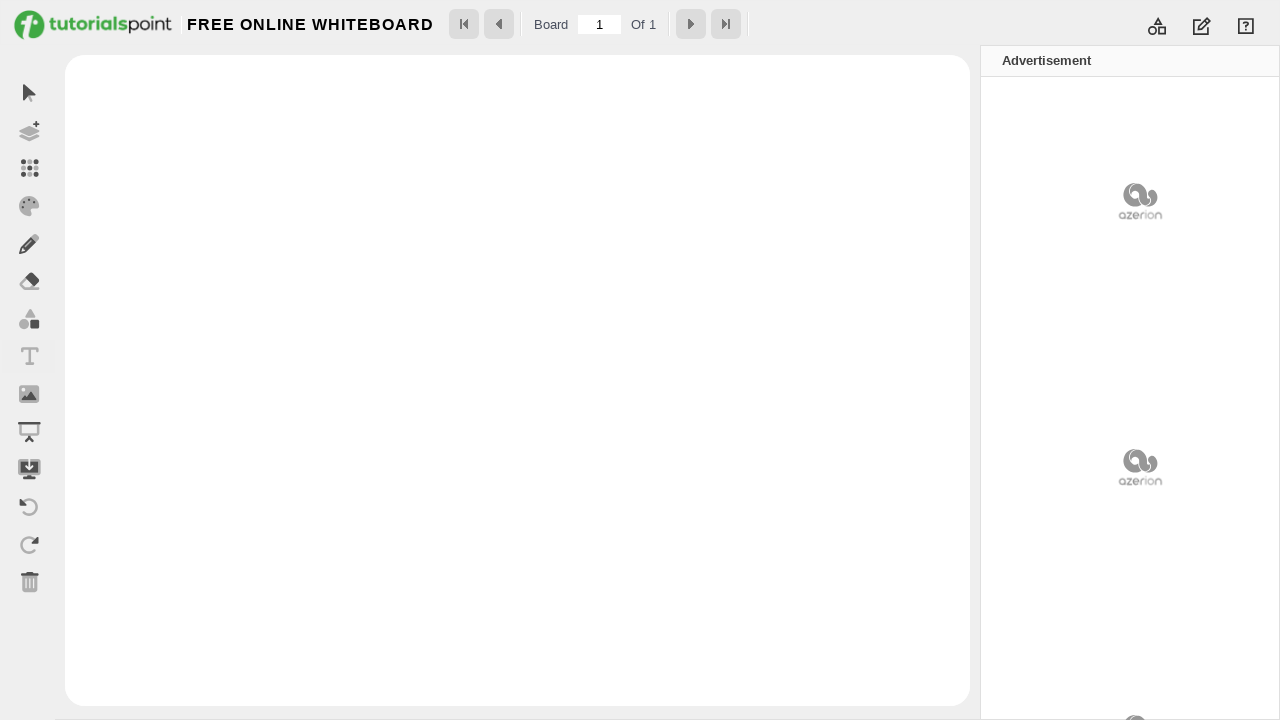

Set up dialog handler to accept alert
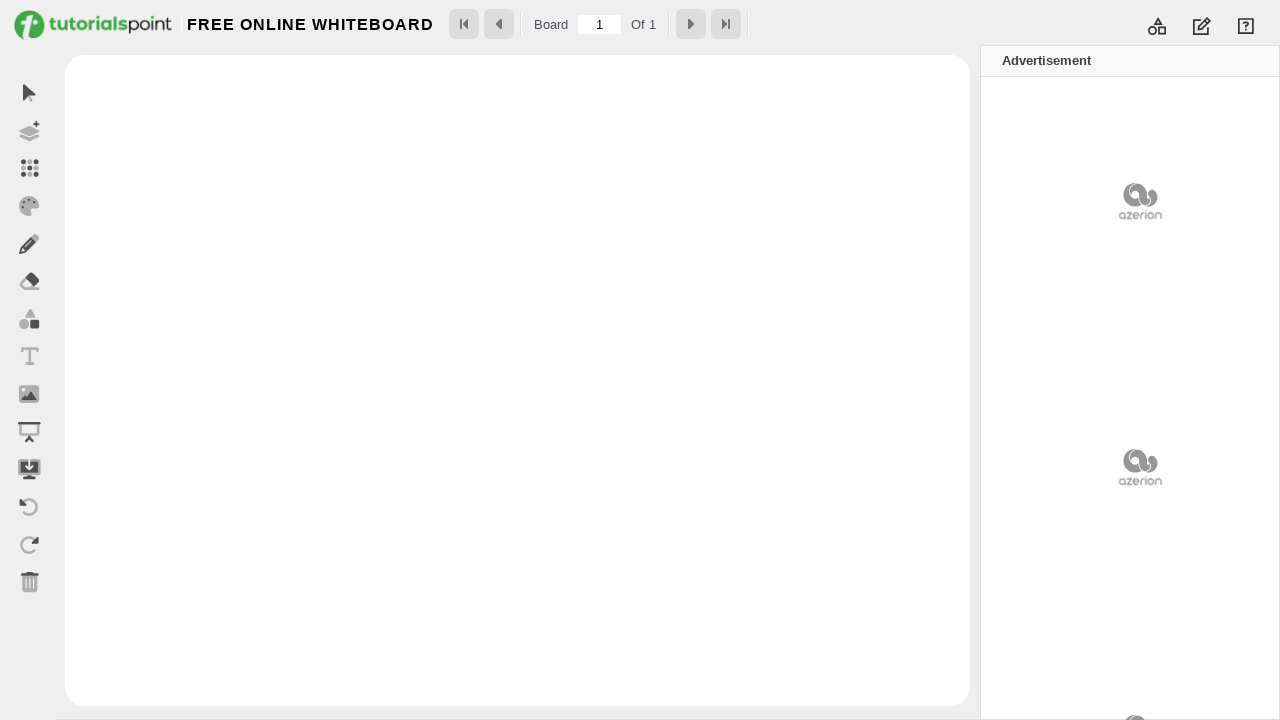

Waited for page to reach domcontentloaded state after alert acceptance
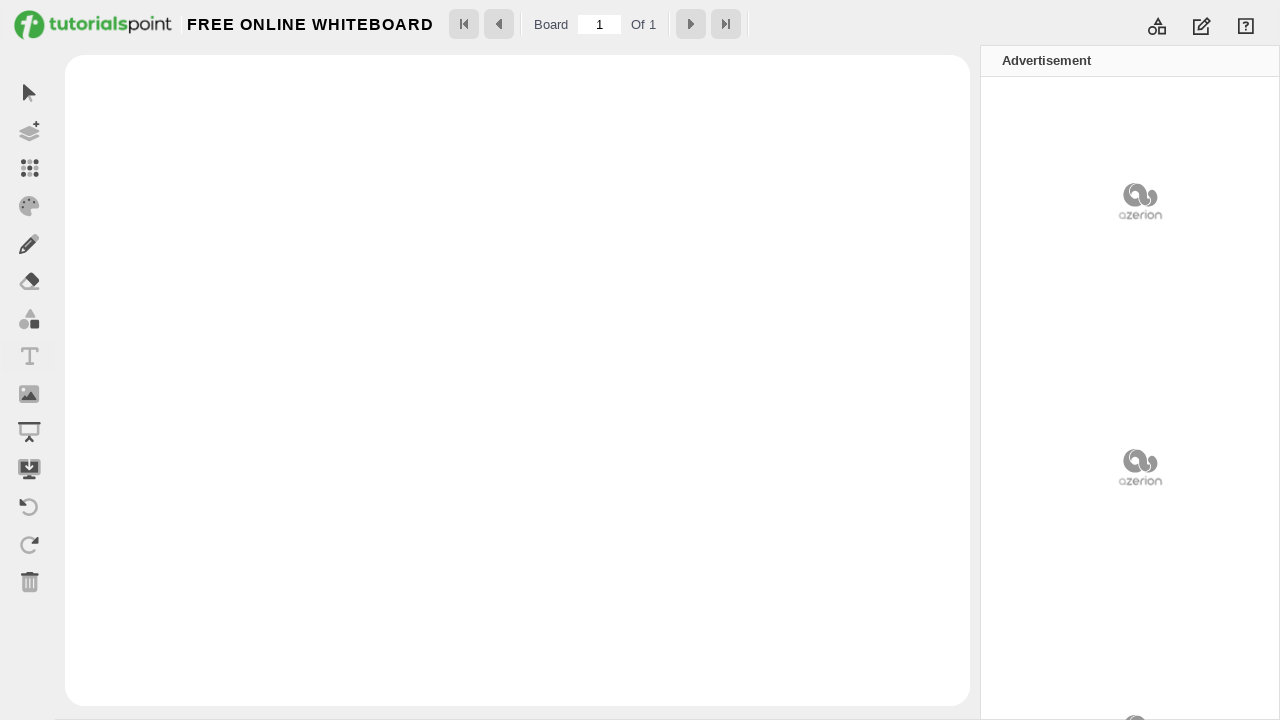

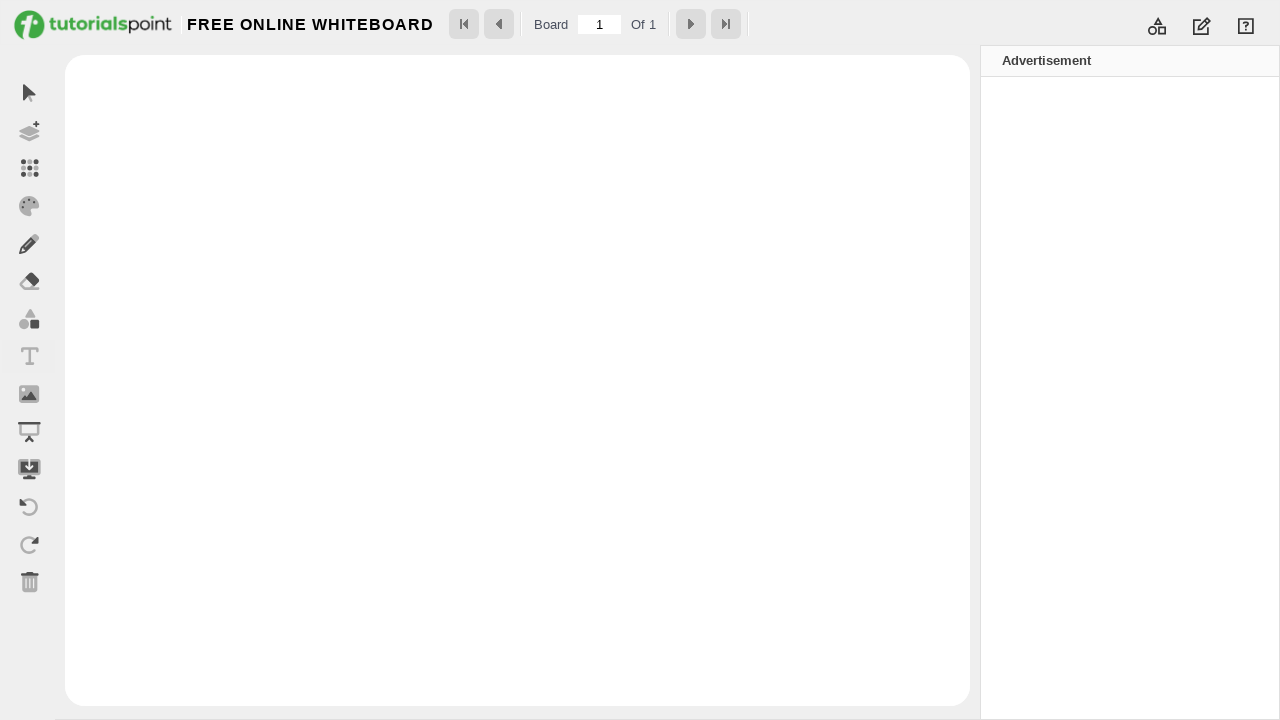